Tests that the counter displays the current number of todo items correctly as items are added.

Starting URL: https://demo.playwright.dev/todomvc

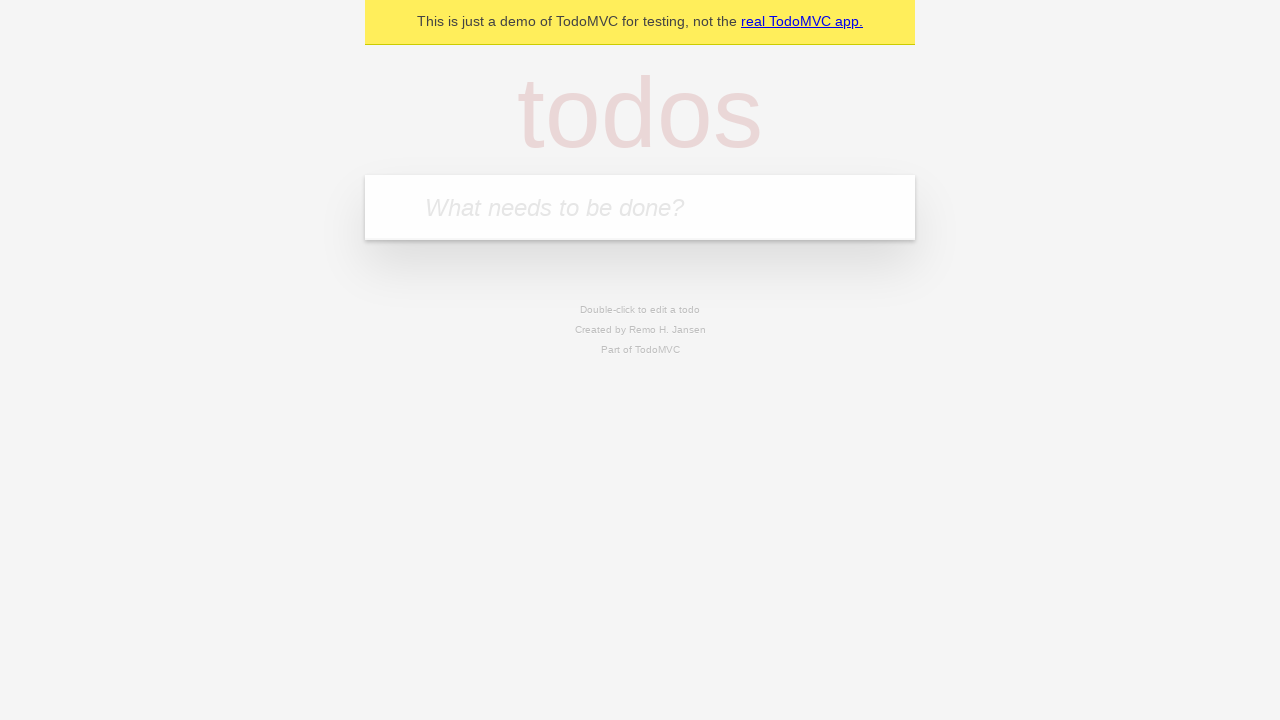

Filled todo input with 'buy some cheese' on .new-todo
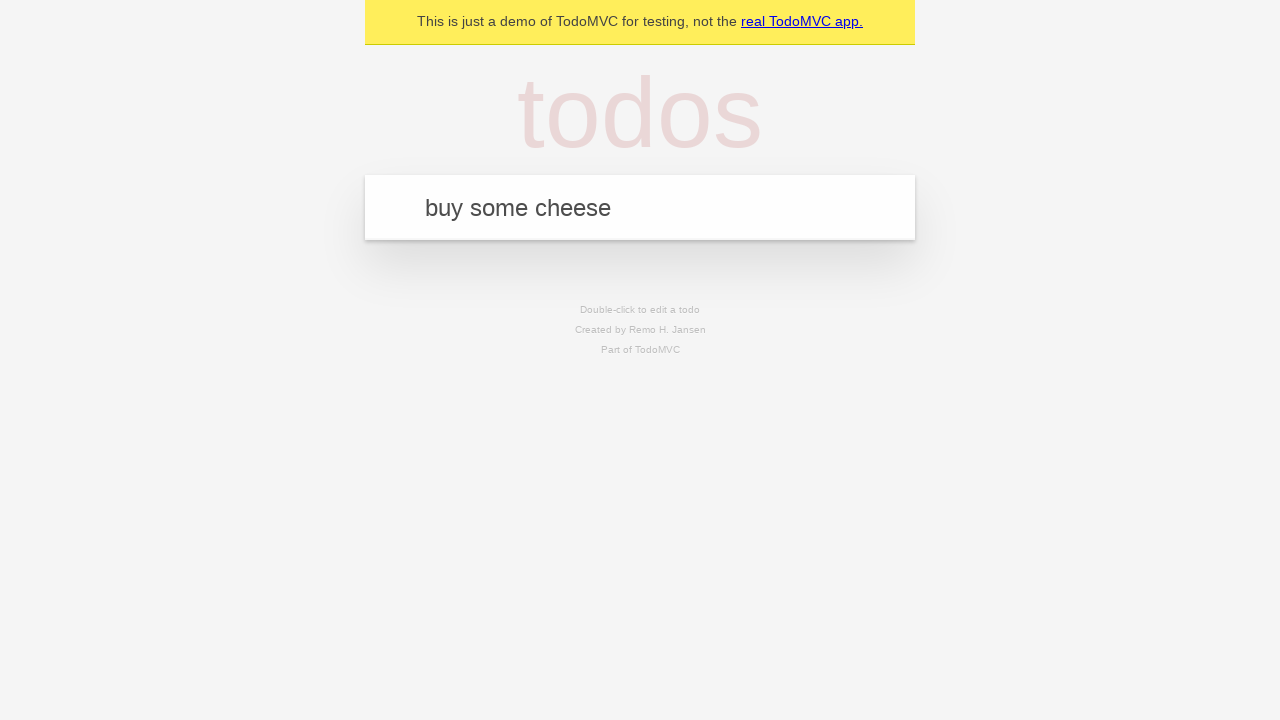

Pressed Enter to add first todo item on .new-todo
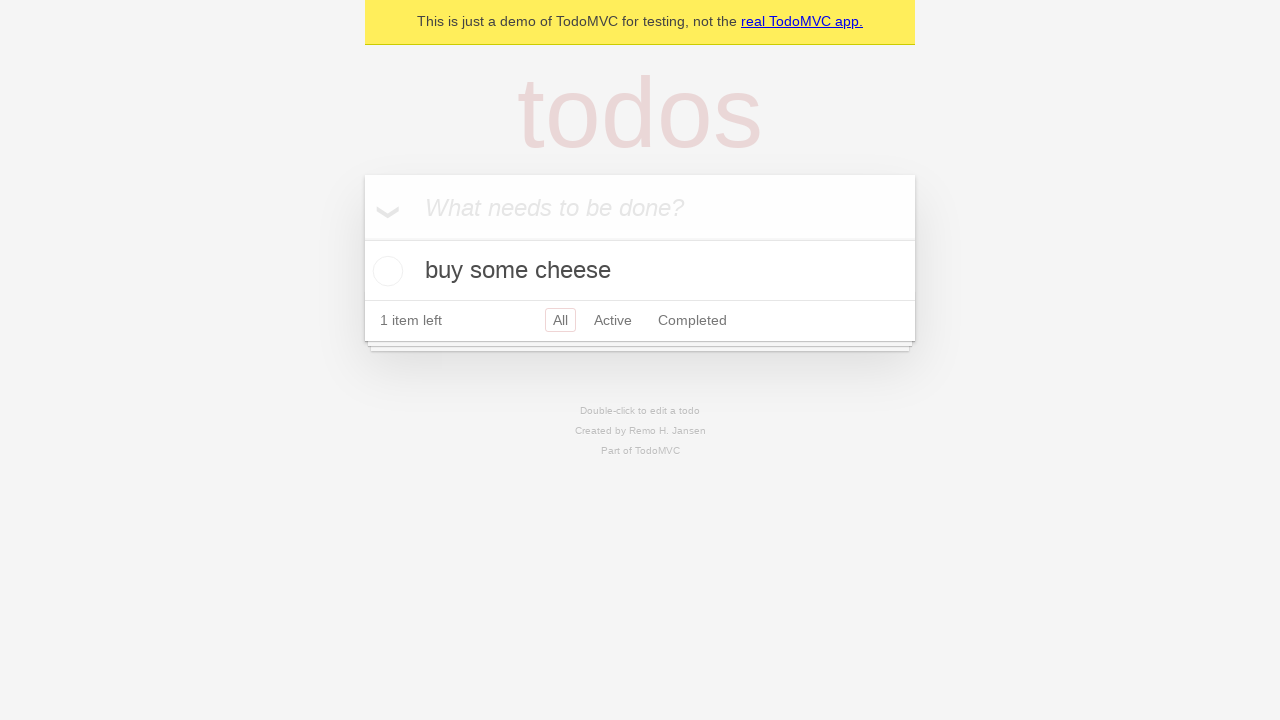

Todo counter element loaded
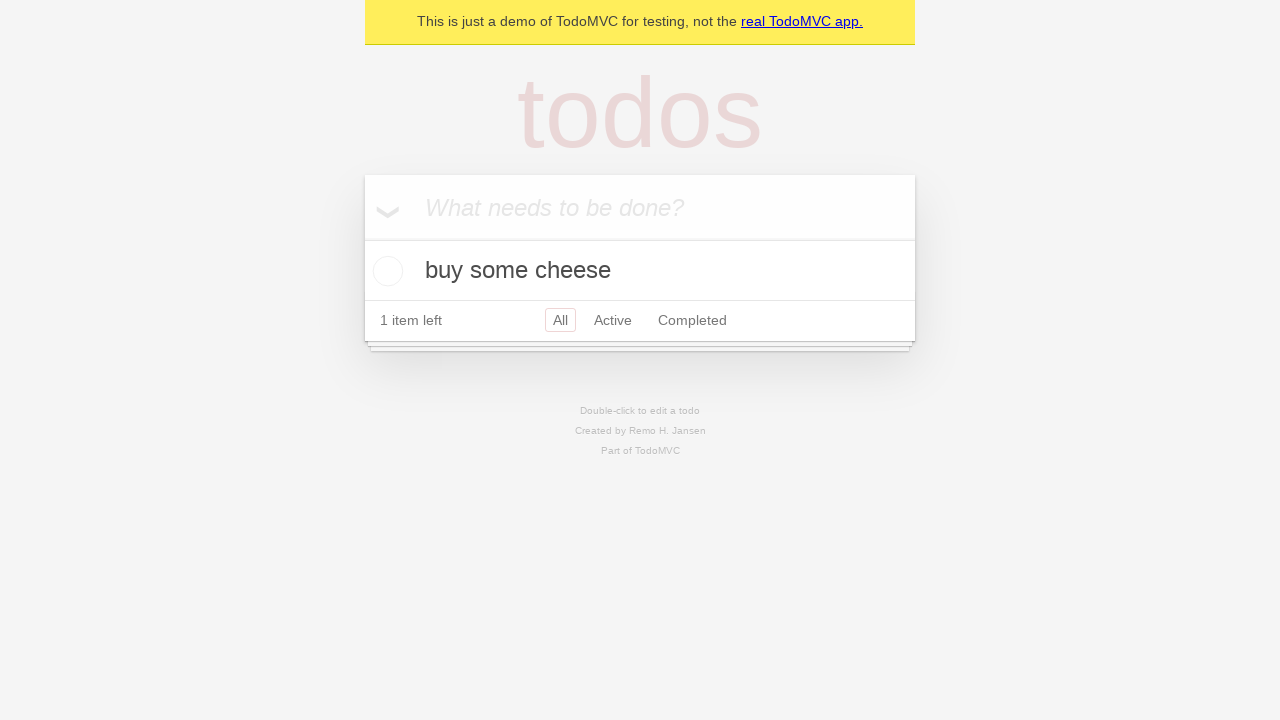

Filled todo input with 'feed the cat' on .new-todo
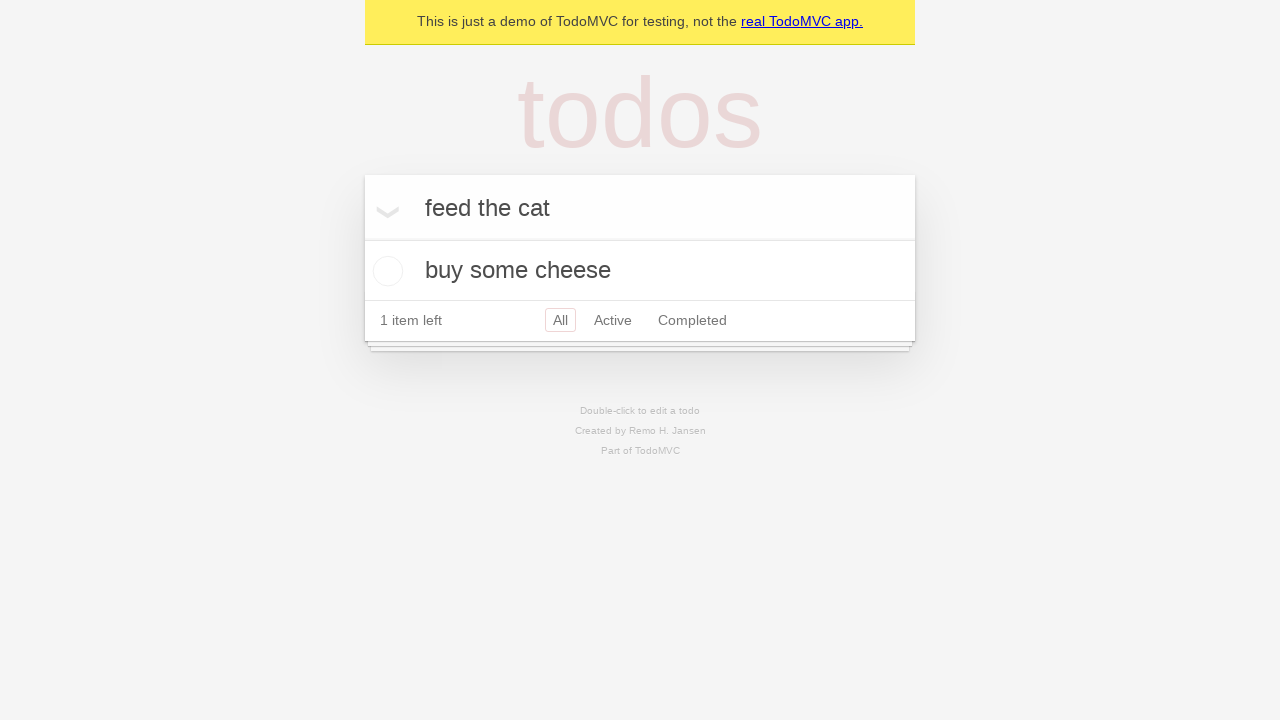

Pressed Enter to add second todo item on .new-todo
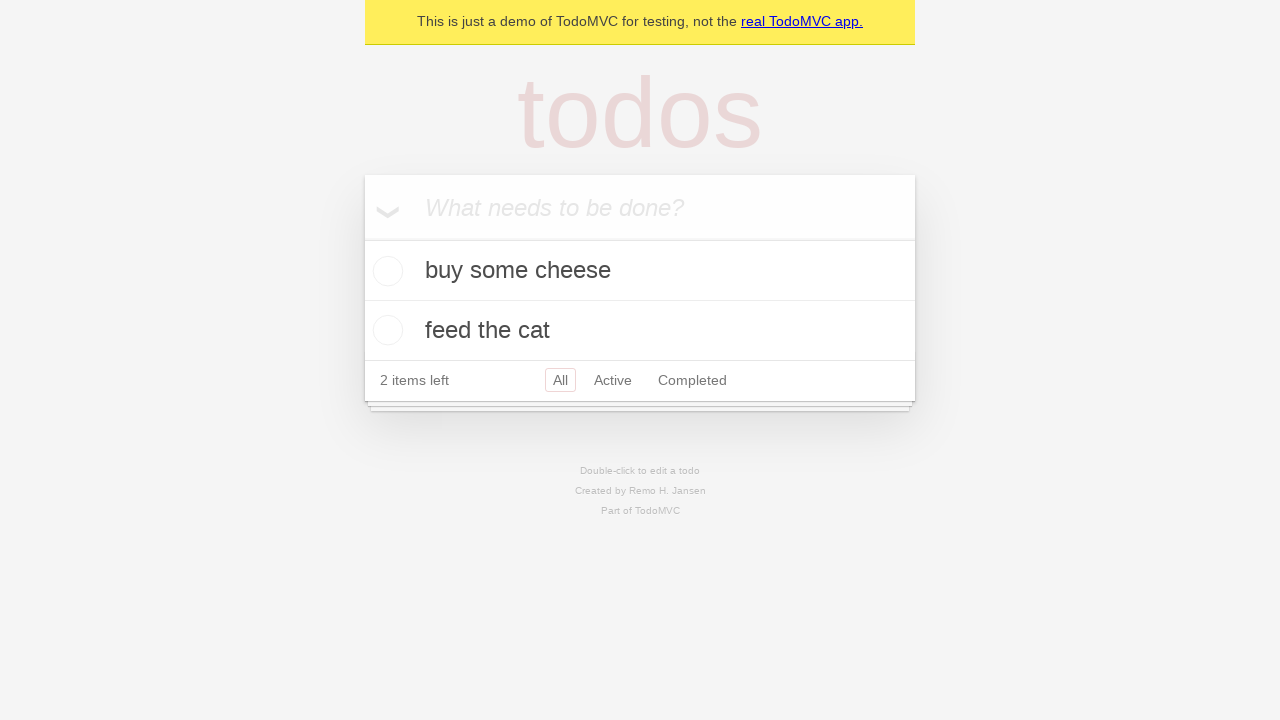

Second todo item appeared in the list
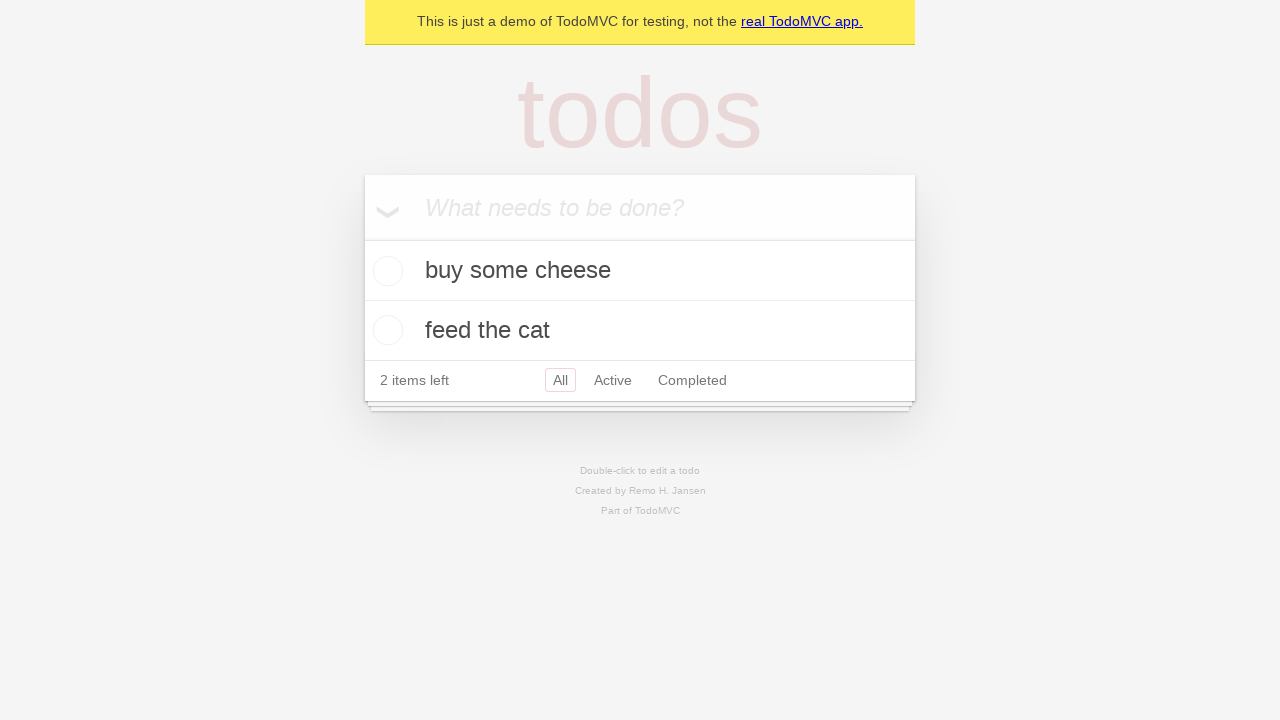

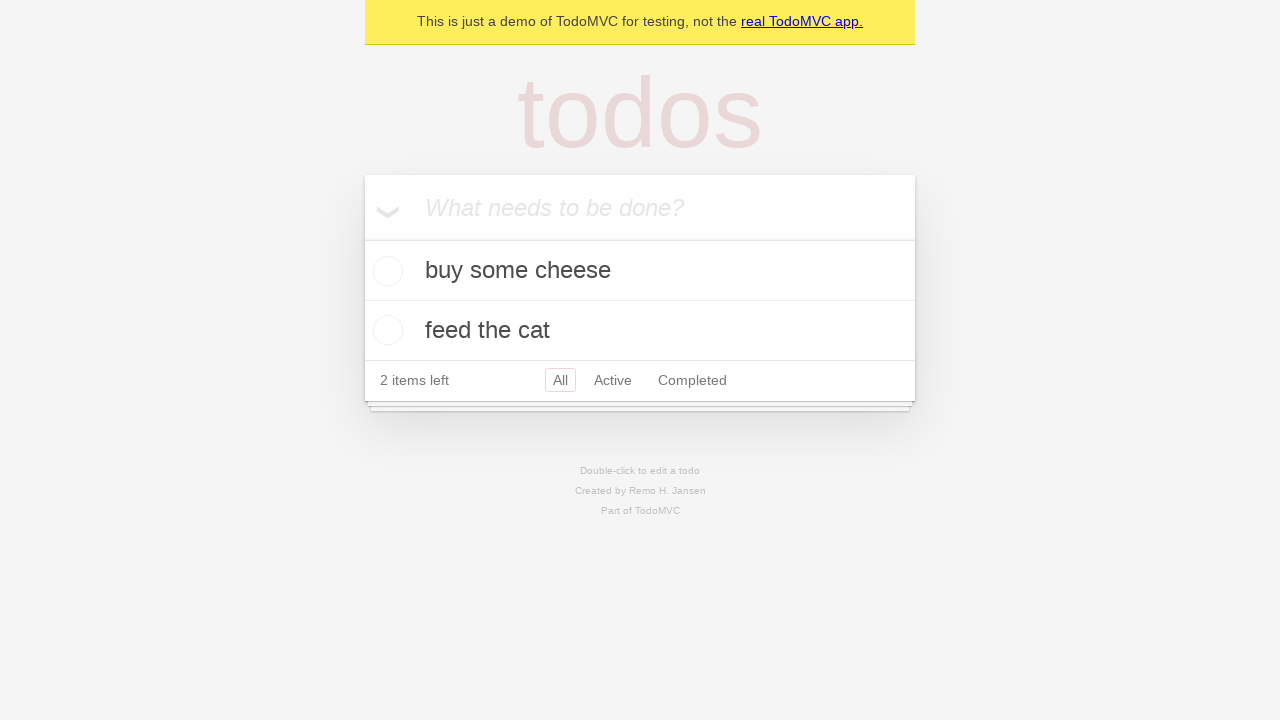